Tests navigation between YouTube and Test Otomasyonu websites, verifying URLs and titles, and testing browser navigation methods (back, forward, refresh)

Starting URL: https://www.youtube.com/

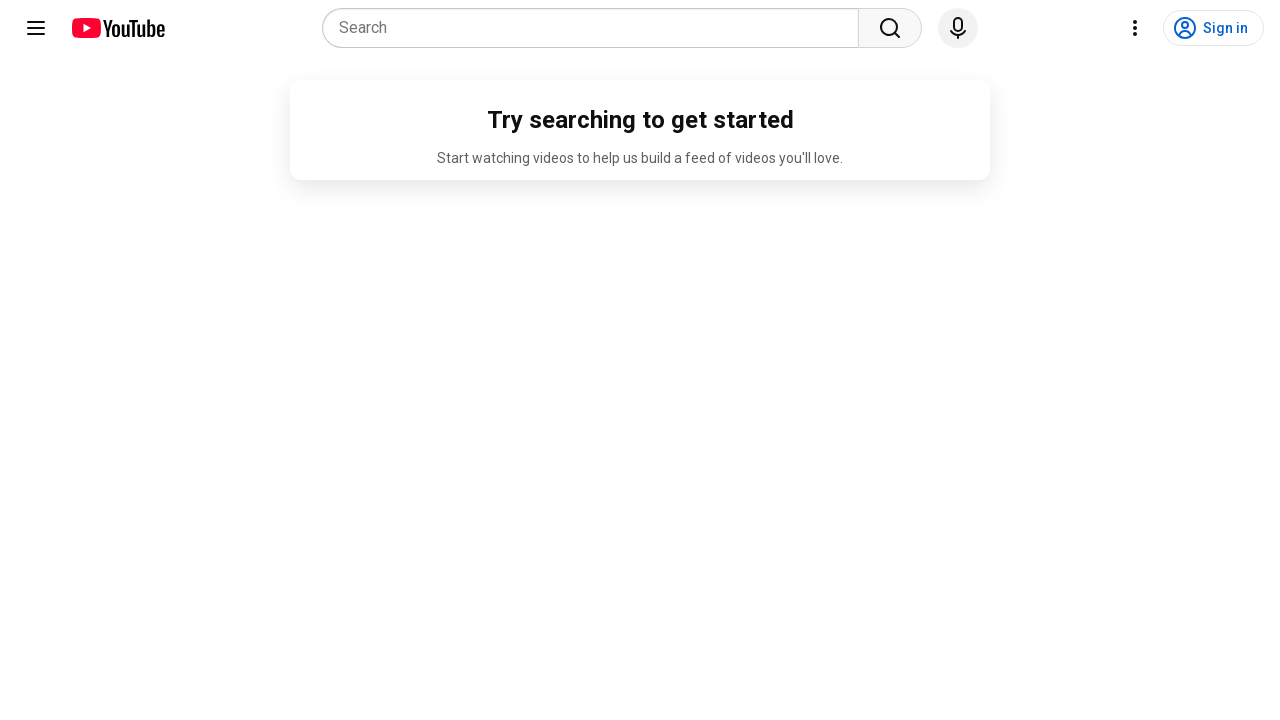

Retrieved current URL from YouTube homepage
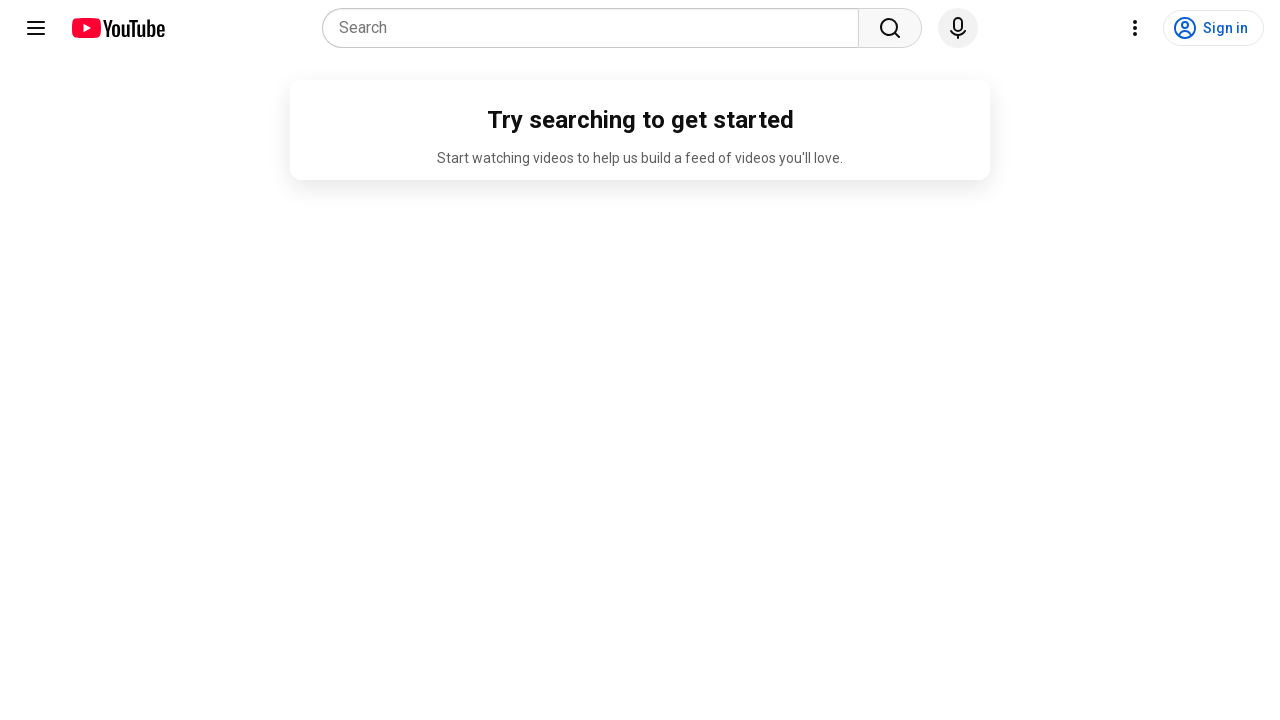

Navigated to Test Otomasyonu website
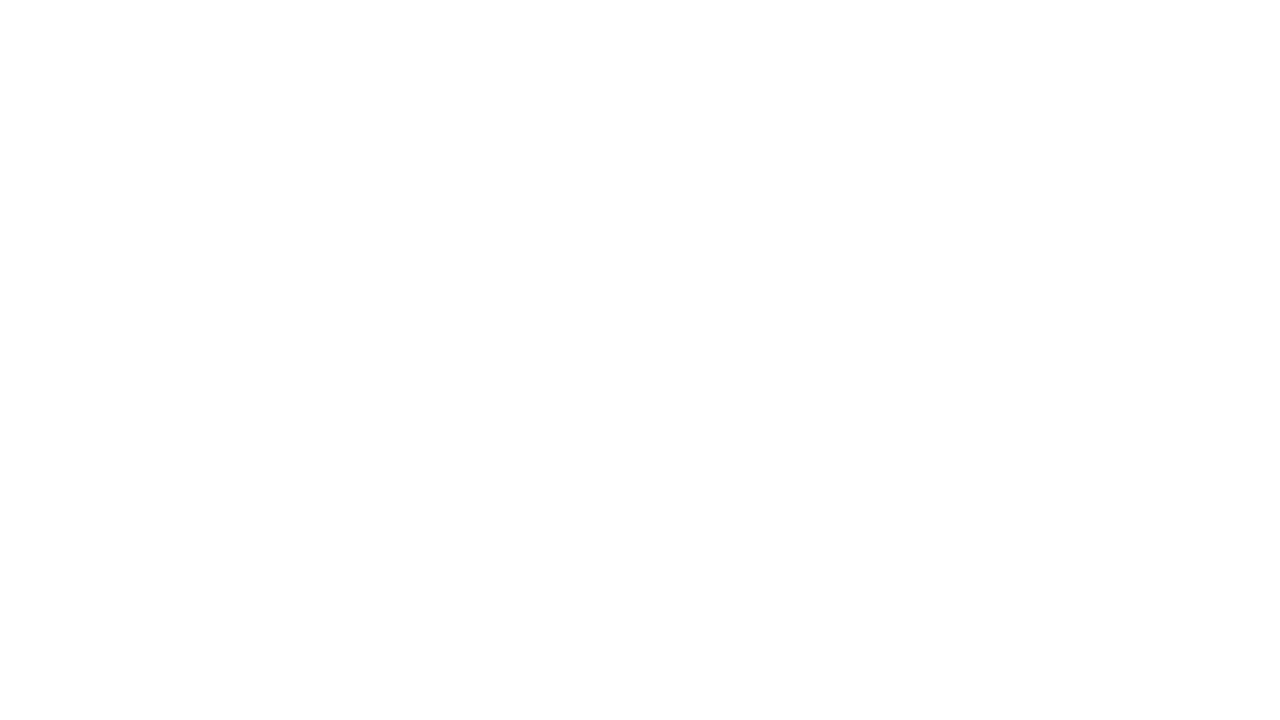

Retrieved page title from Test Otomasyonu website
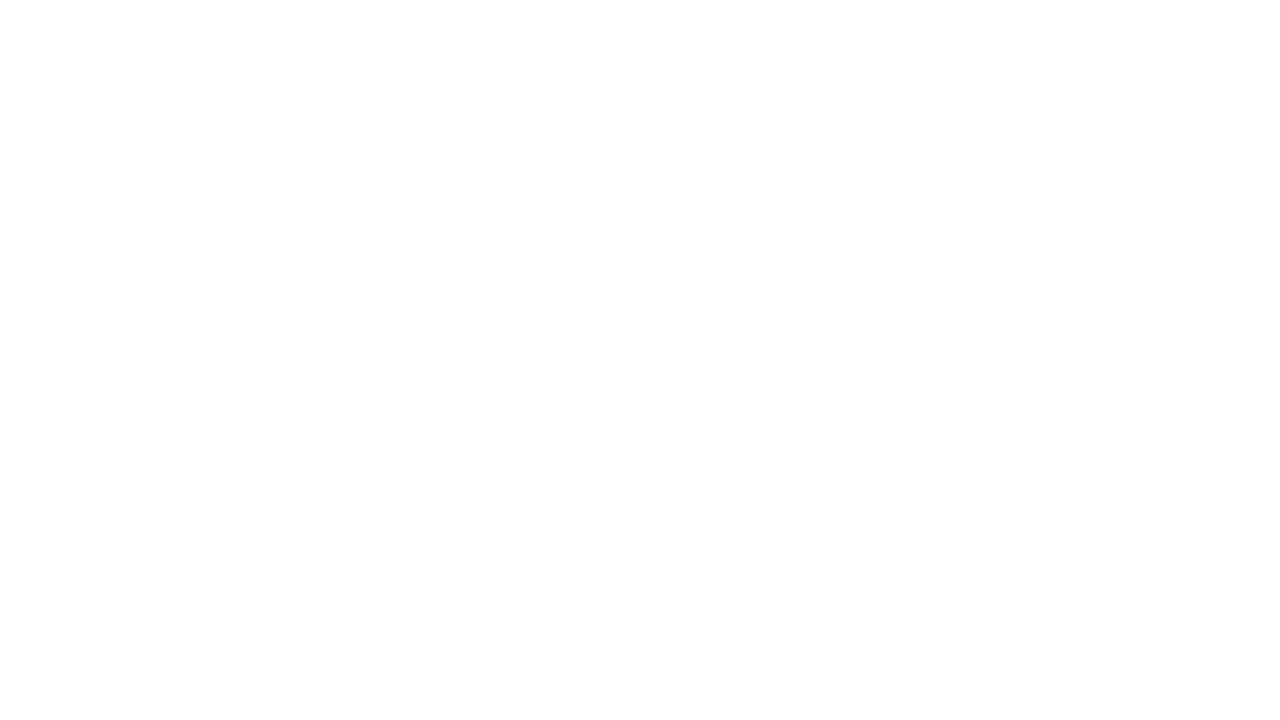

Navigated back to YouTube using browser back button
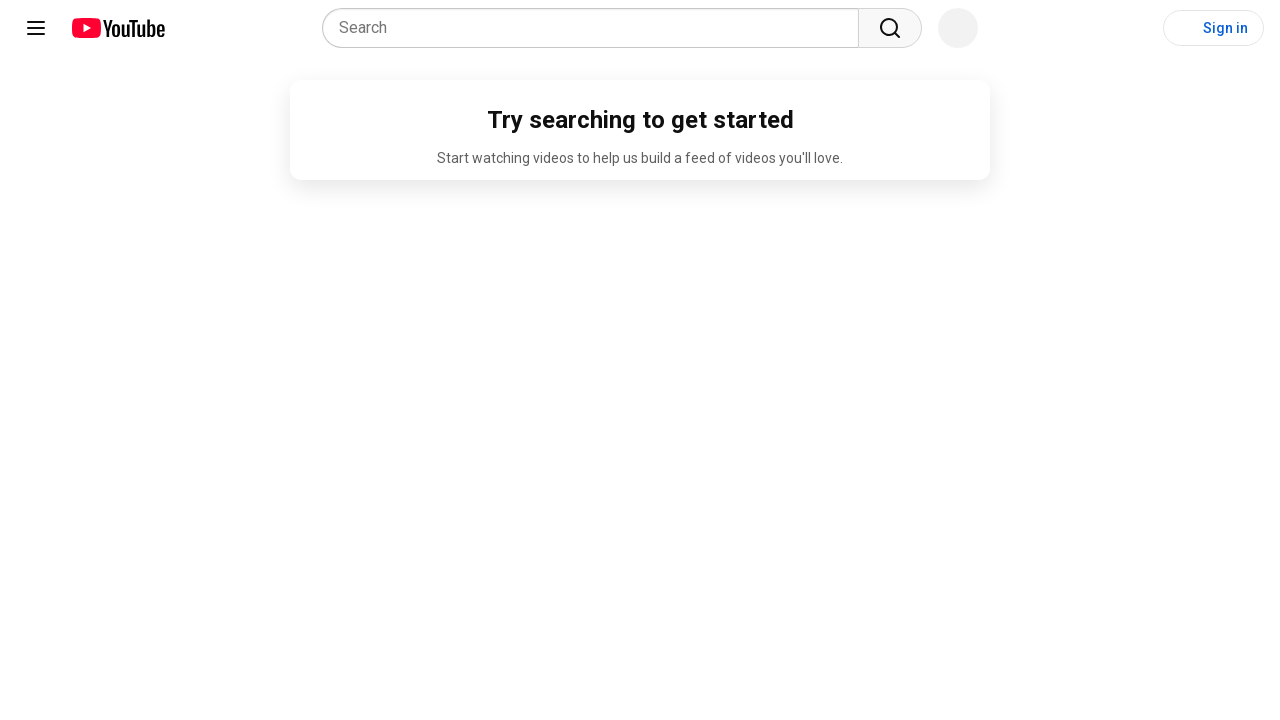

Navigated forward to Test Otomasyonu using browser forward button
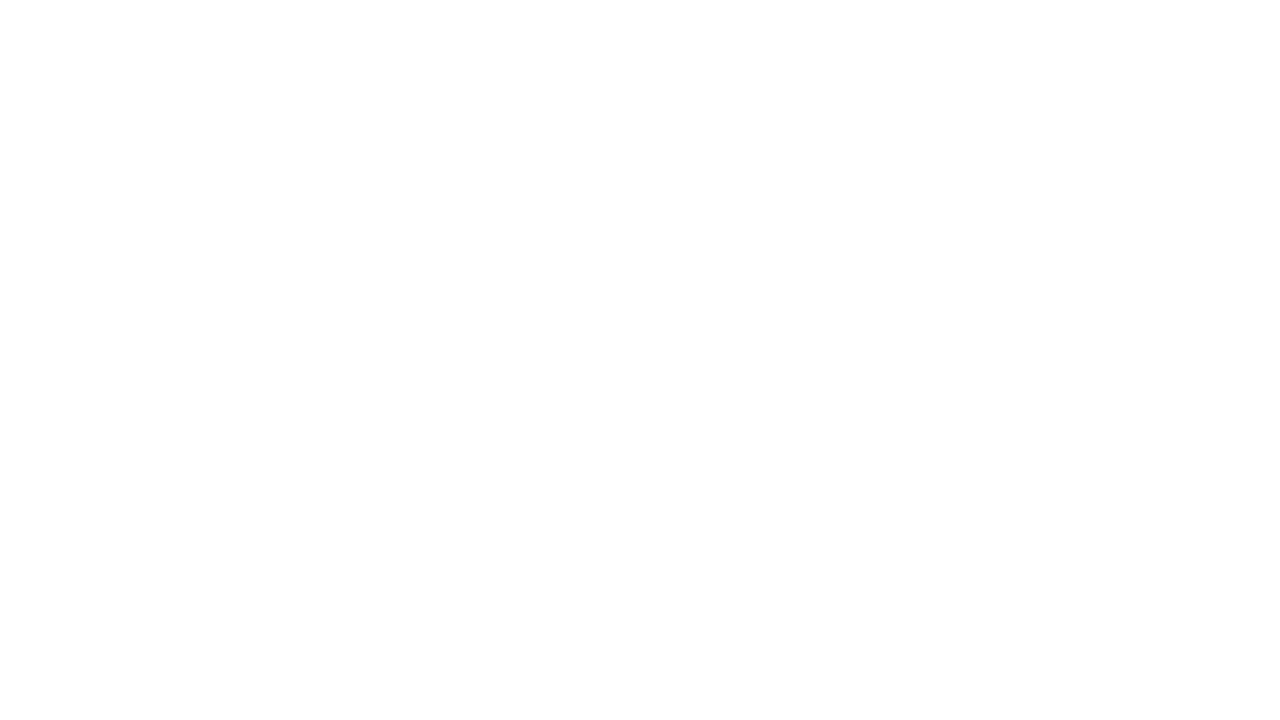

Refreshed the current page
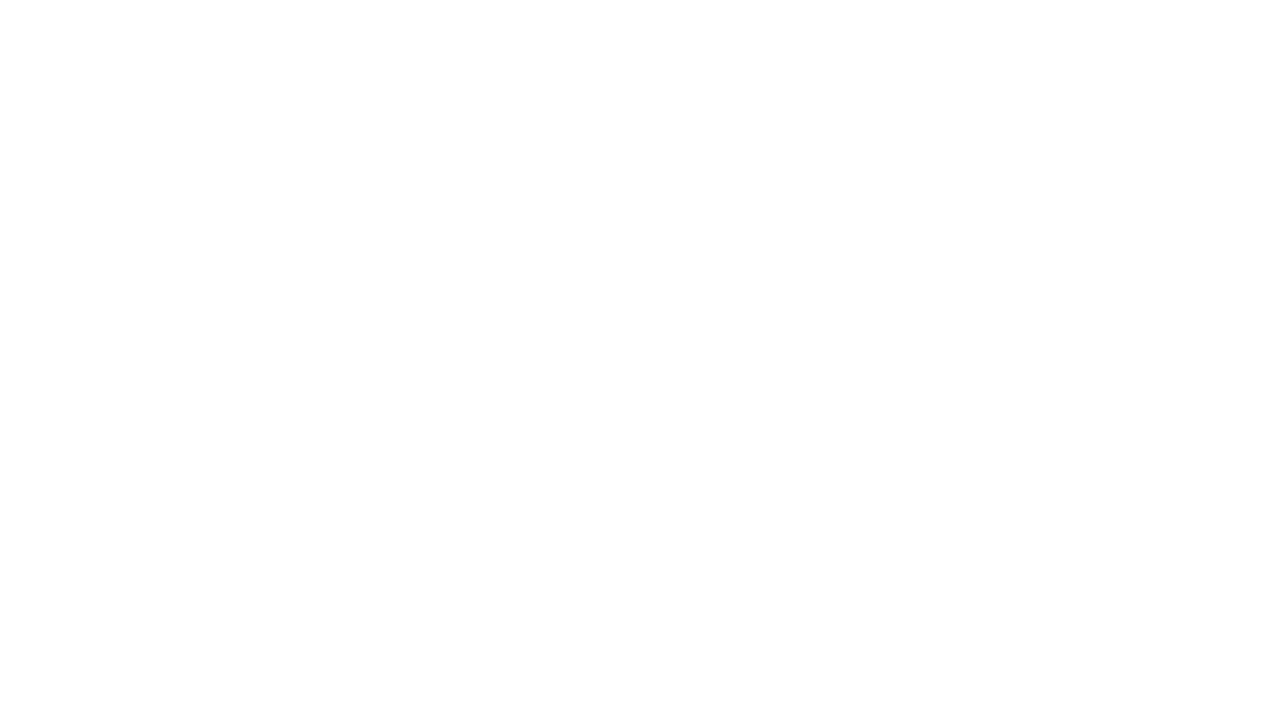

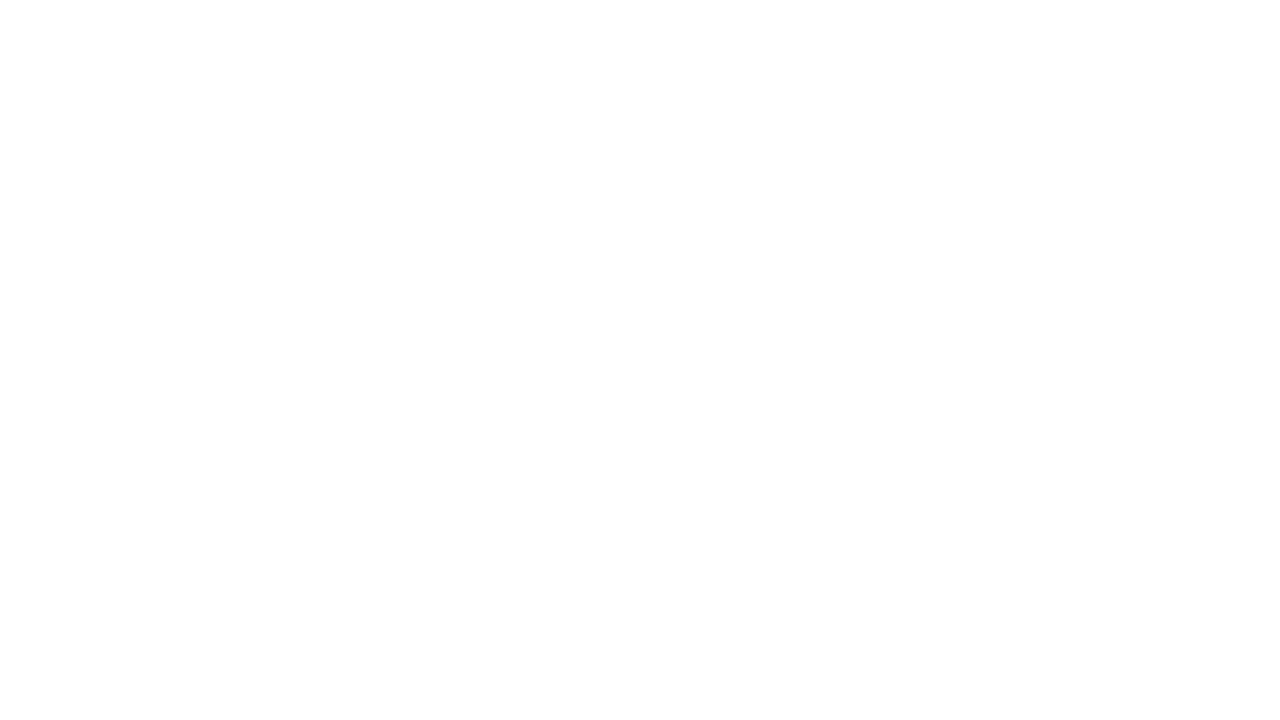